Locates all elements with a specific class name, counts them, iterates through them to print text, and retrieves the third element's text

Starting URL: https://kristinek.github.io/site/examples/locators

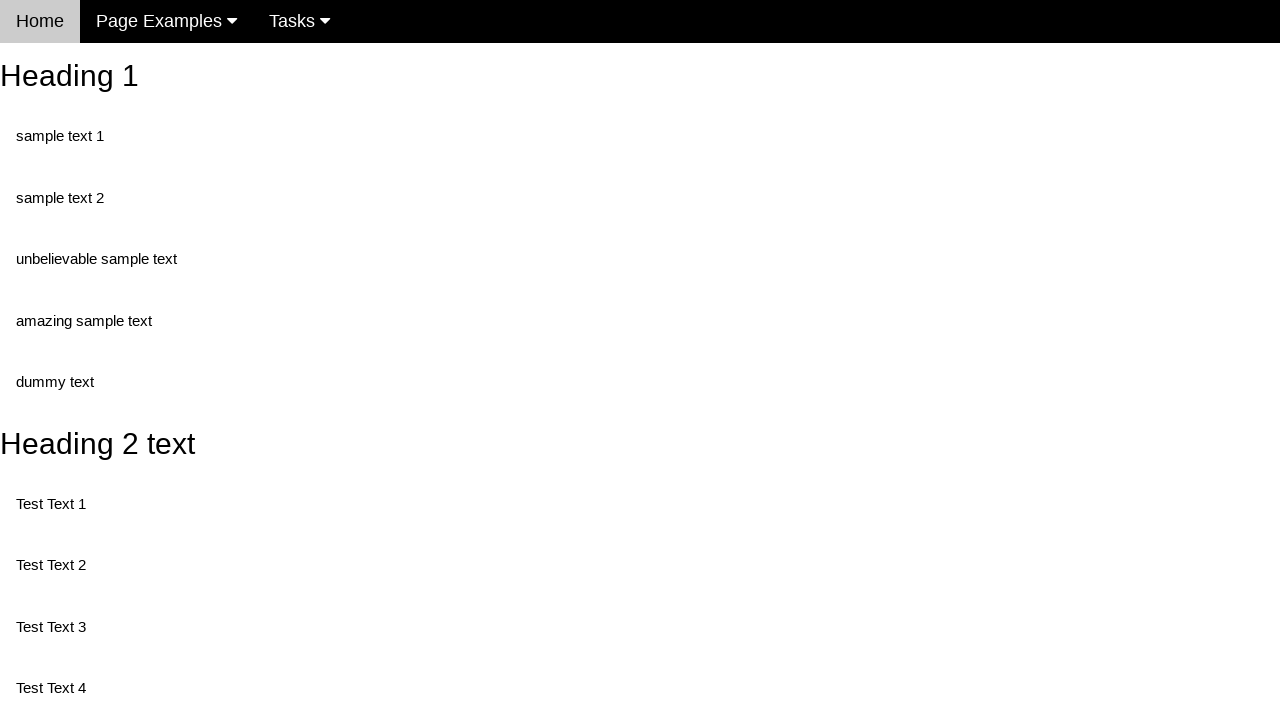

Navigated to locators example page
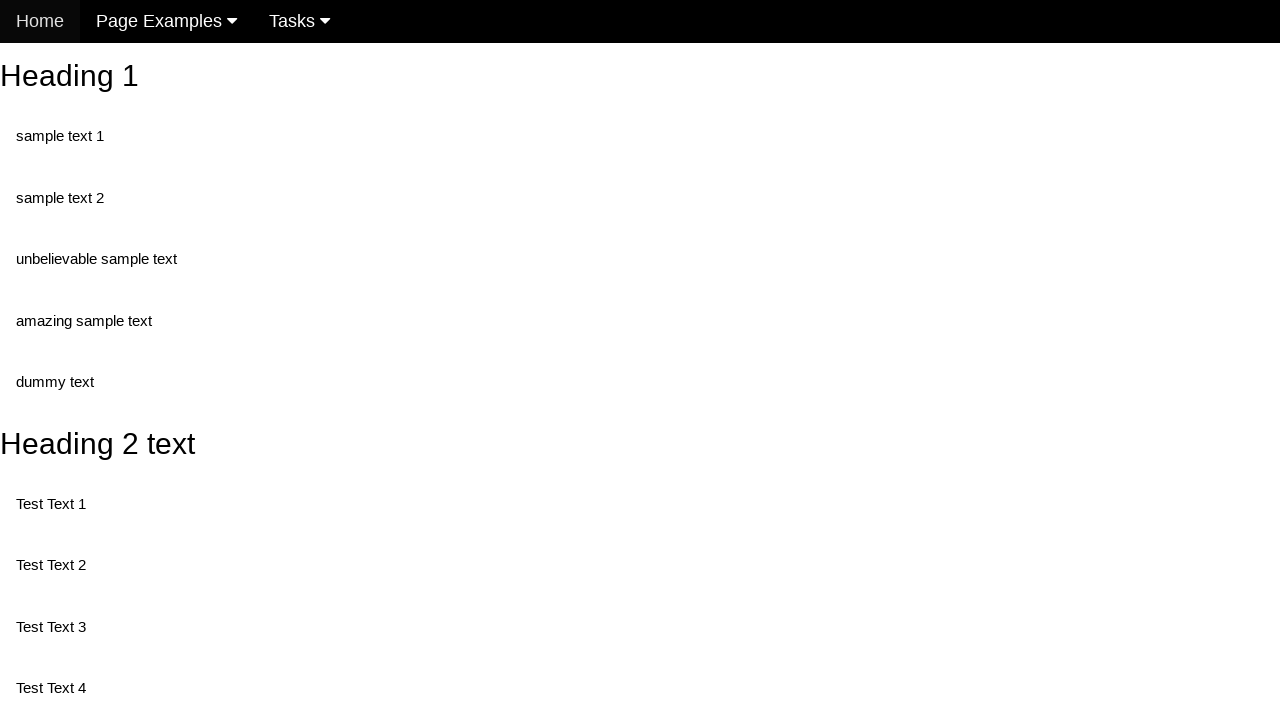

Located all elements with class 'text', found 5 elements
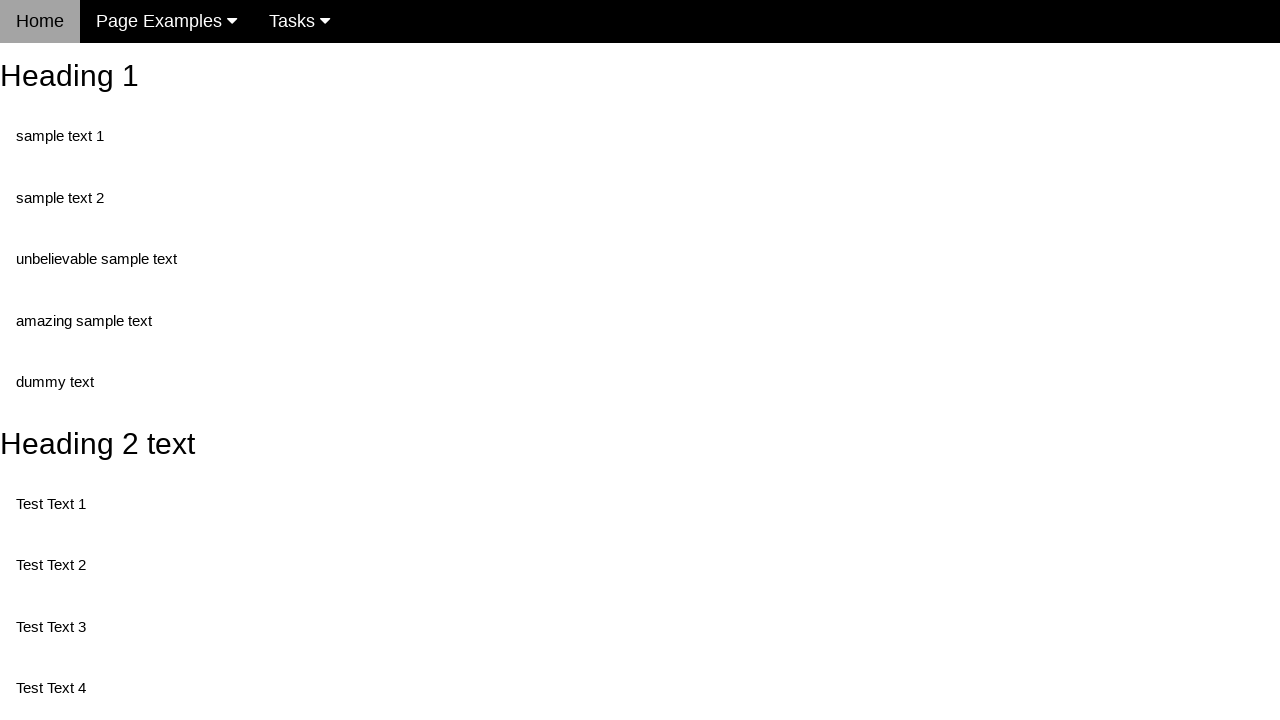

Retrieved text content from element 1 with class 'text': 'sample text 1'
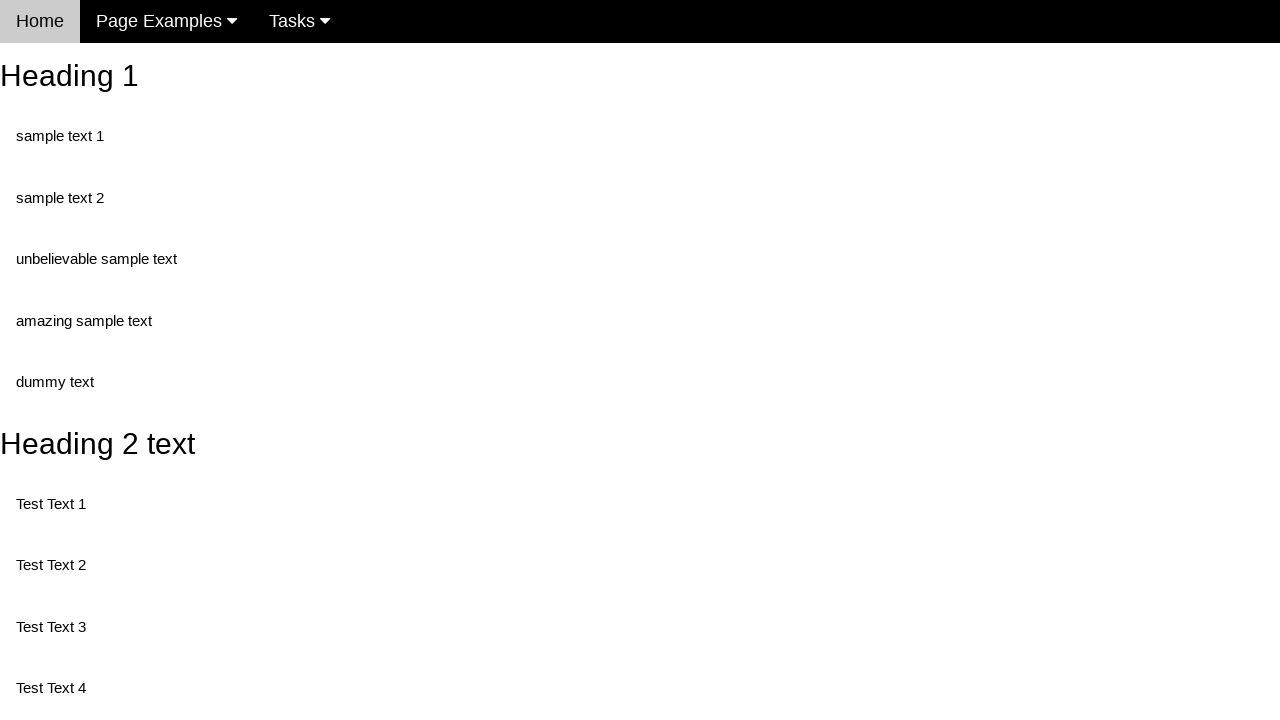

Retrieved text content from element 2 with class 'text': 'sample text 2'
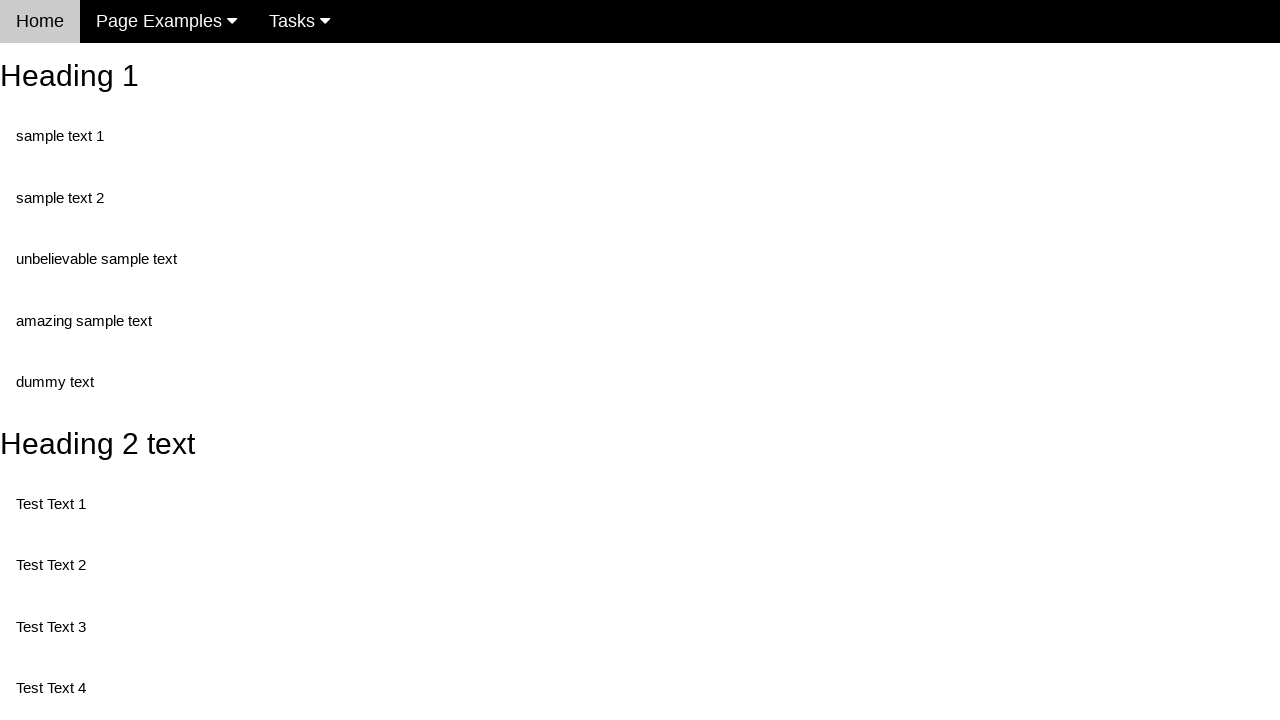

Retrieved text content from element 3 with class 'text': 'unbelievable sample text'
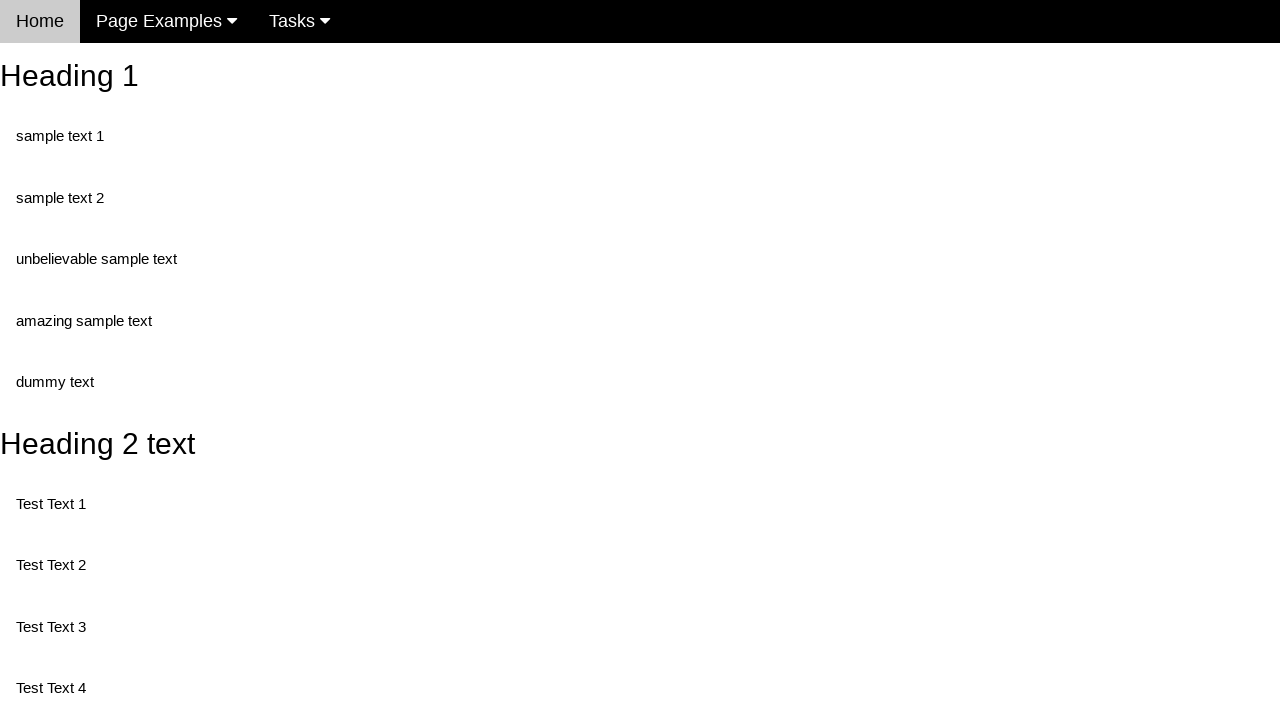

Retrieved text content from element 4 with class 'text': 'amazing sample text'
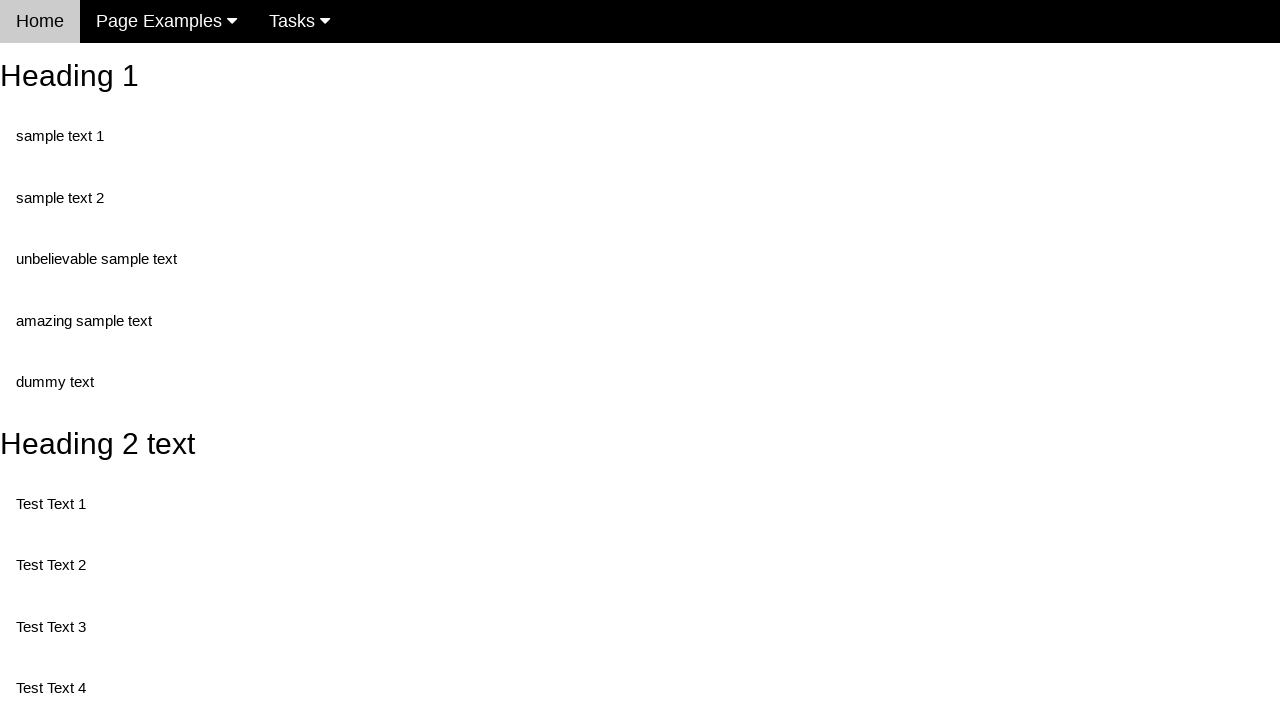

Retrieved text content from element 5 with class 'text': 'dummy text'
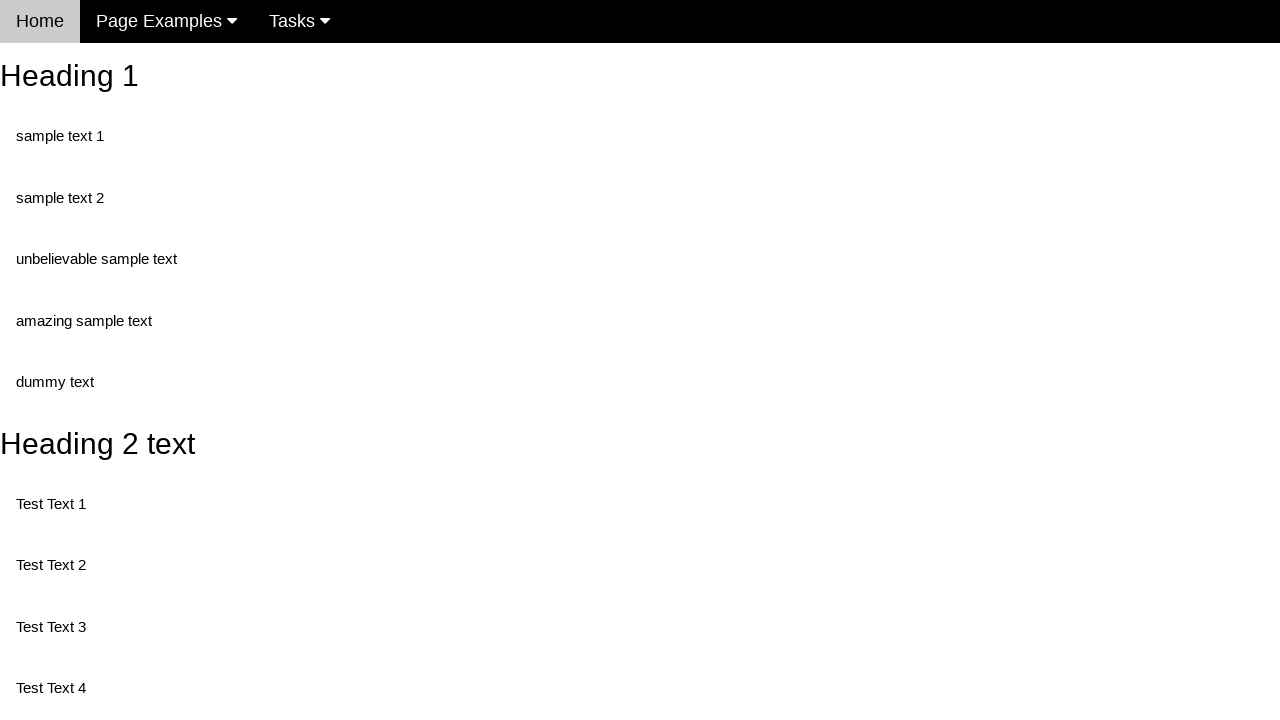

Located all elements with class 'test'
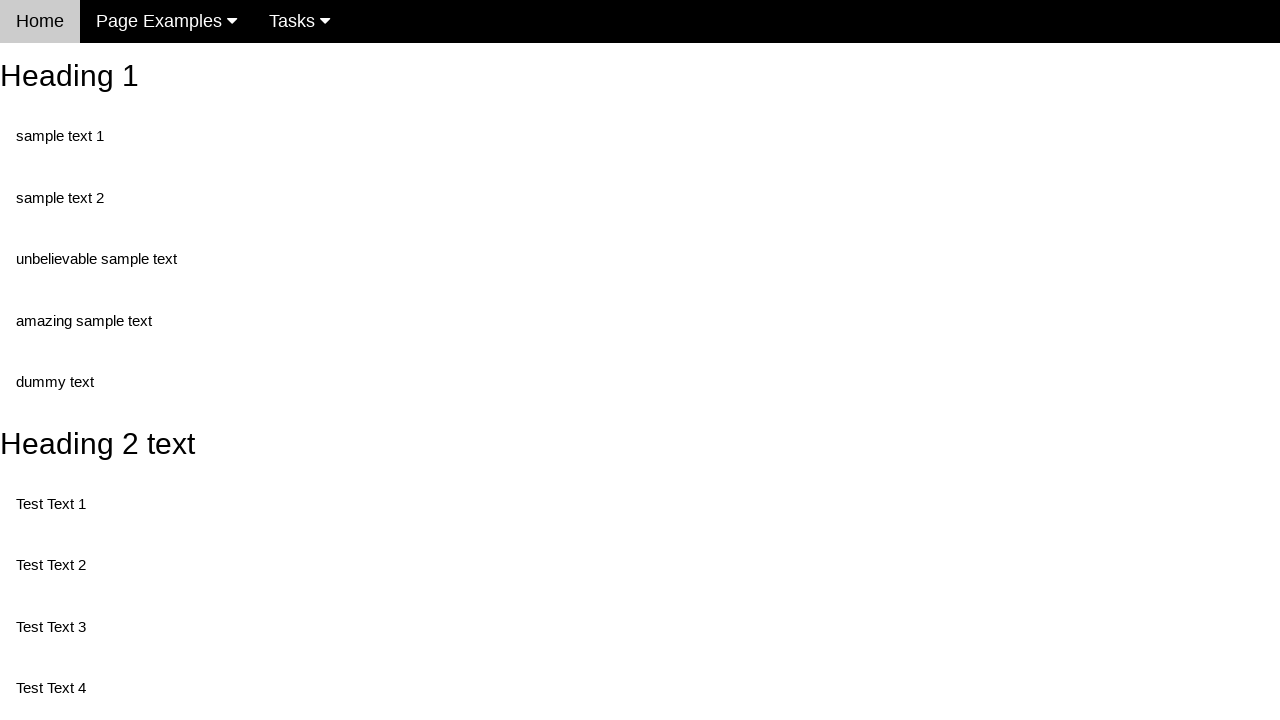

Retrieved text content from third element with class 'test': 'Test Text 4'
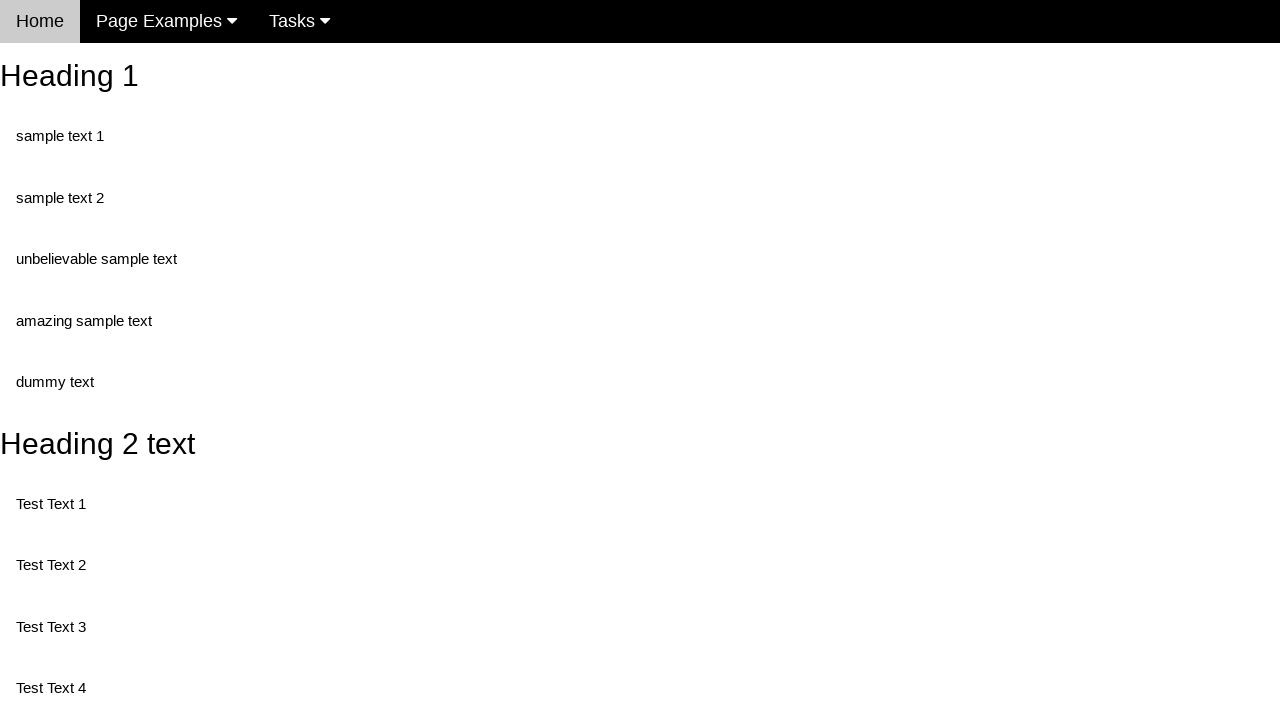

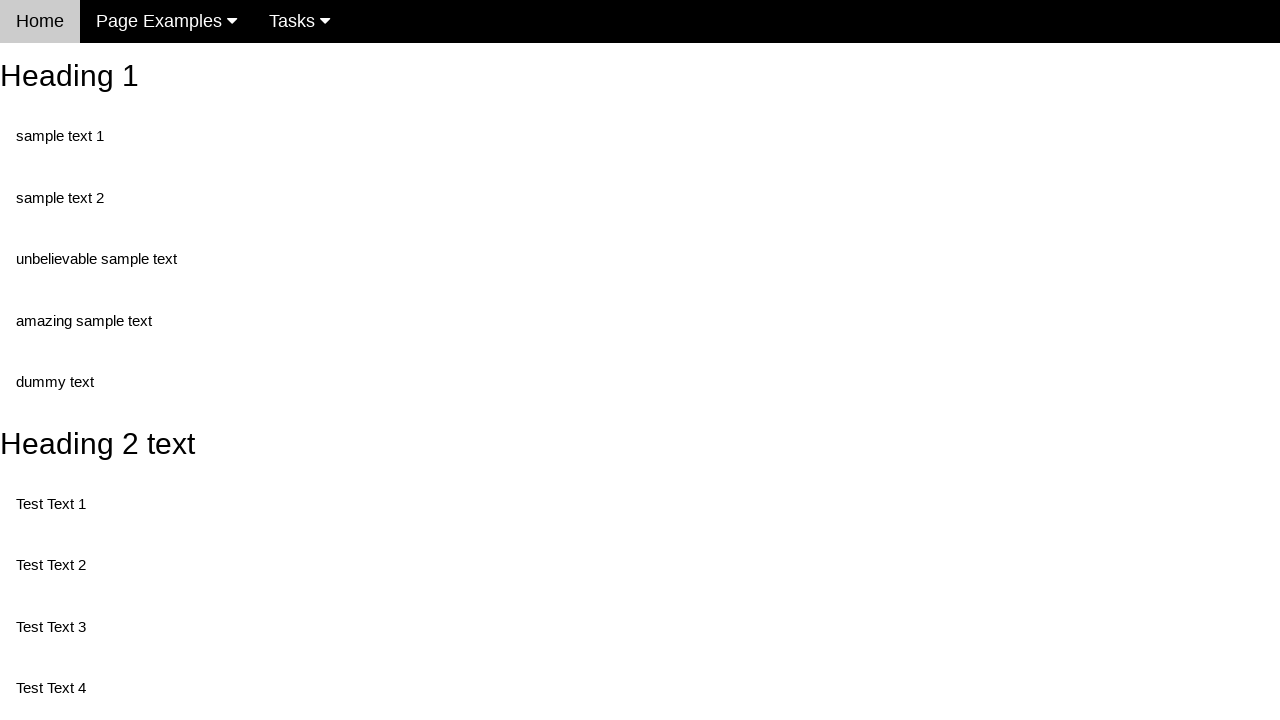